Navigates to REDcard page and scrolls to the bottom of the page

Starting URL: https://www.target.com/

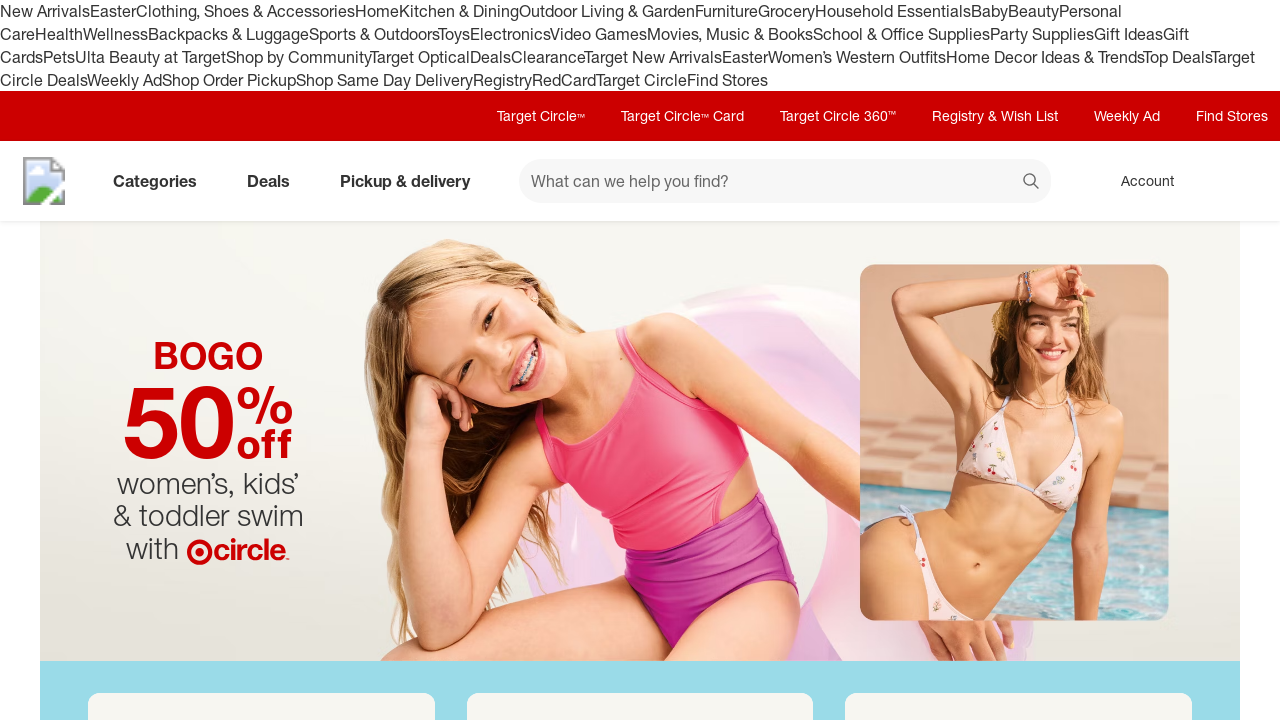

Clicked on REDcard link at (564, 80) on text=REDcard
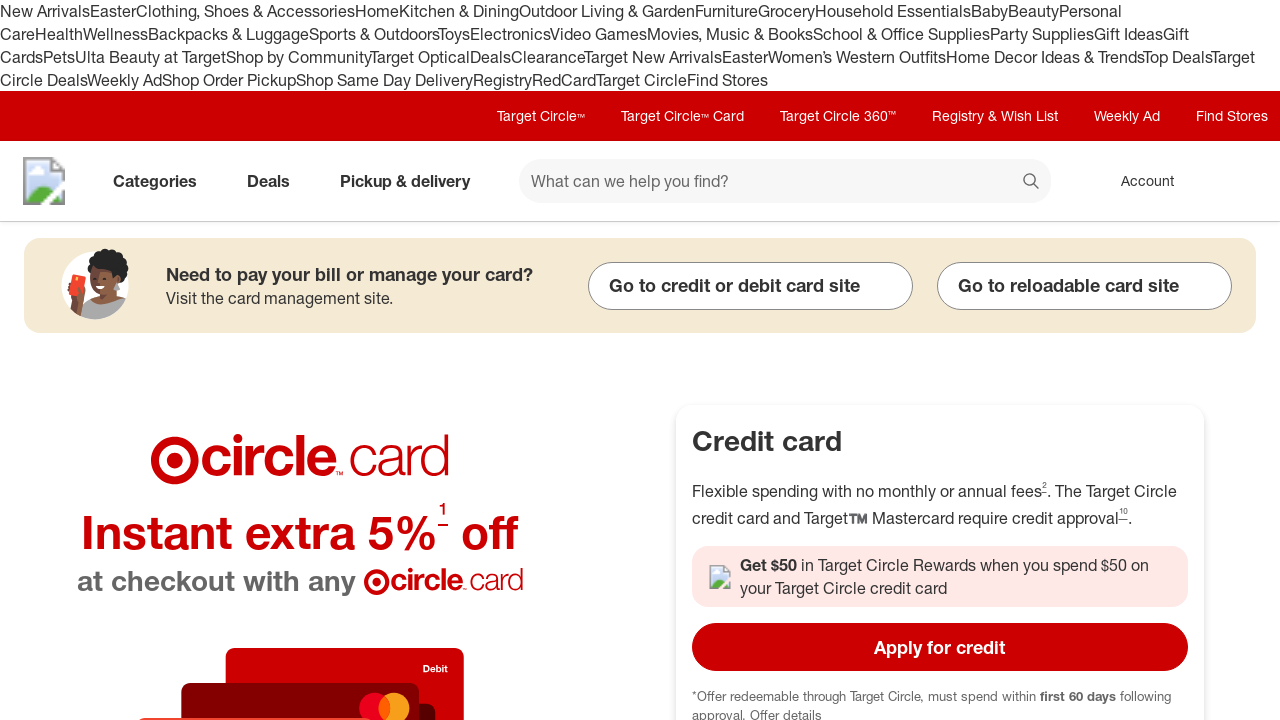

Scrolled to bottom of REDcard page
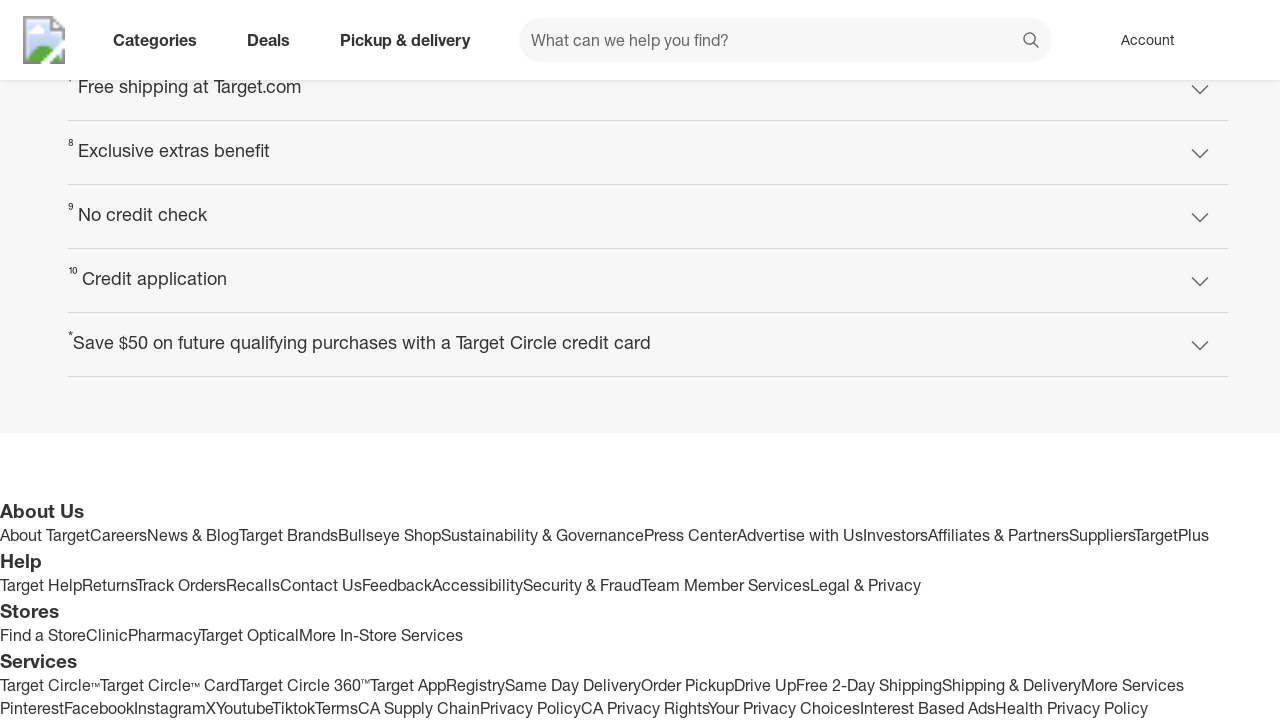

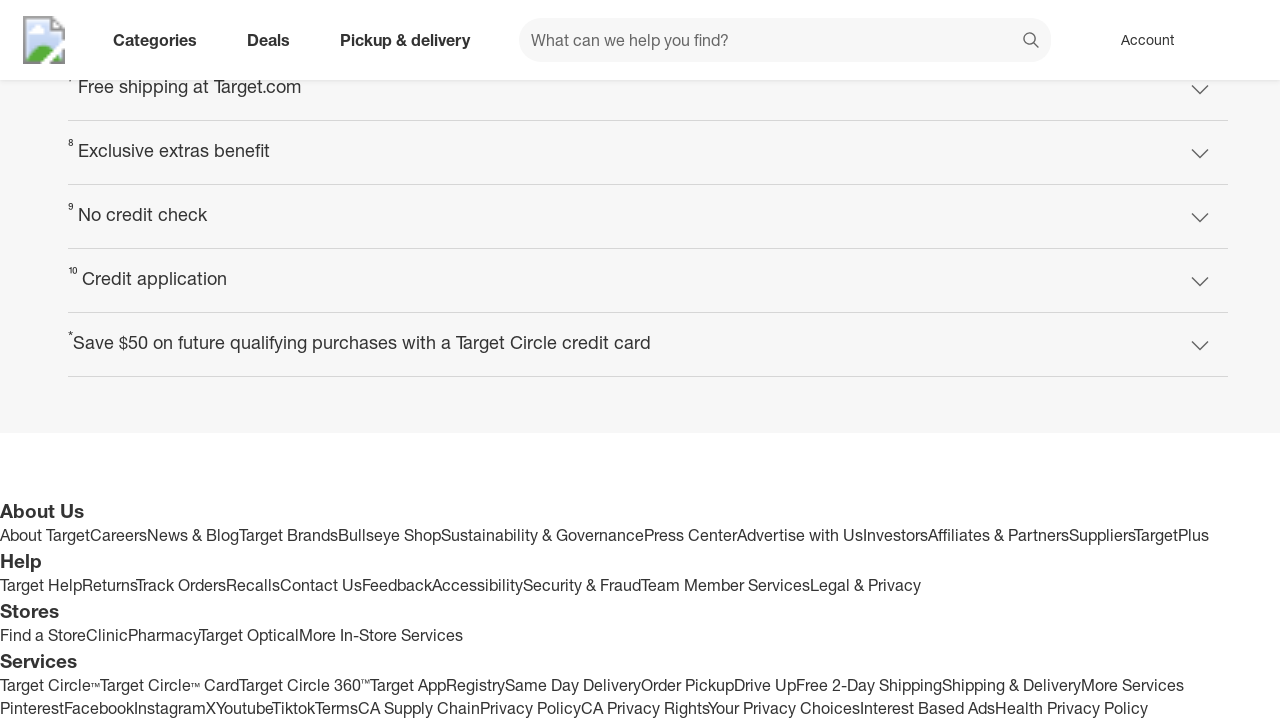